Tests dynamic controls by removing a checkbox and enabling/disabling a text input

Starting URL: https://the-internet.herokuapp.com/dynamic_controls

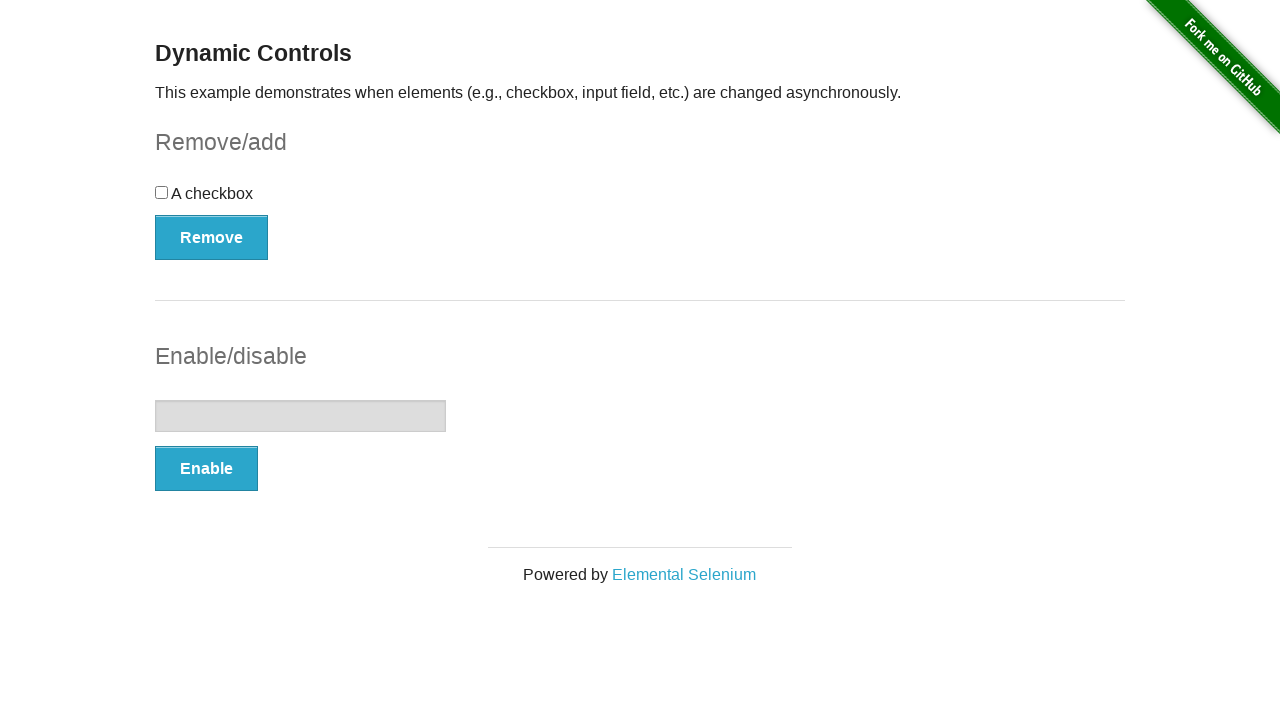

Clicked Remove button to remove checkbox at (212, 237) on button[onclick='swapCheckbox()']
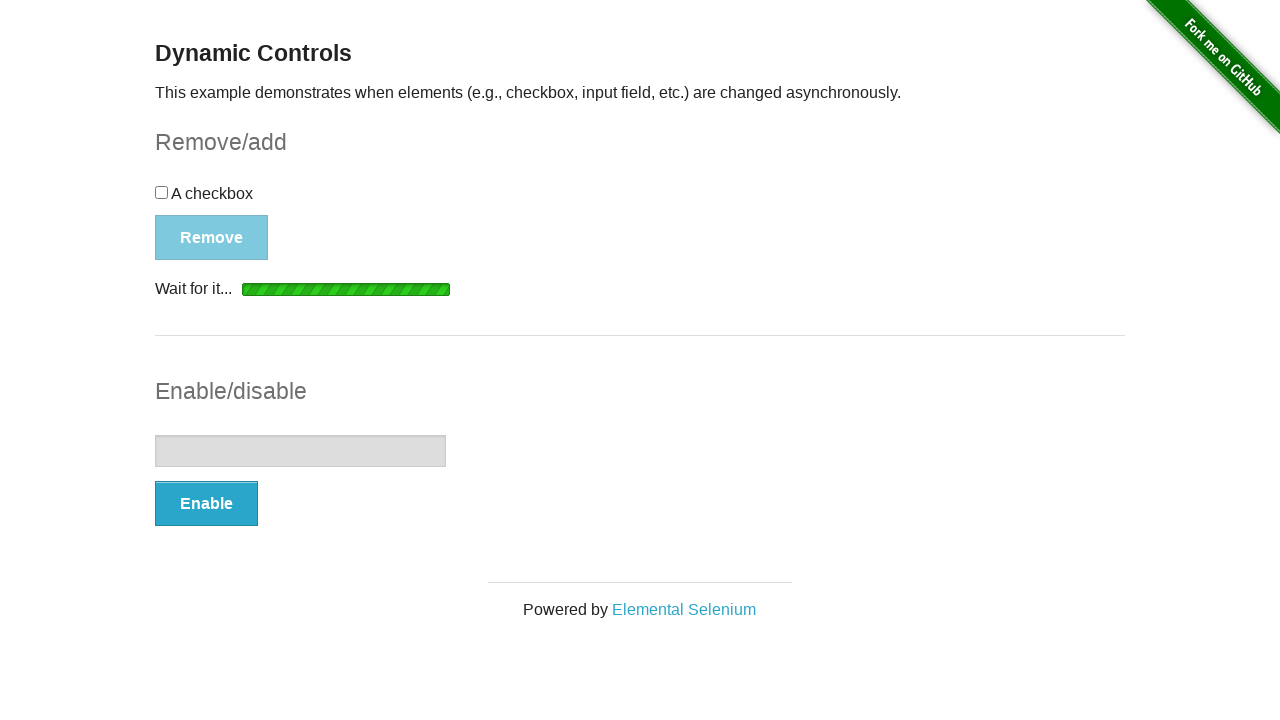

Checkbox removal message appeared
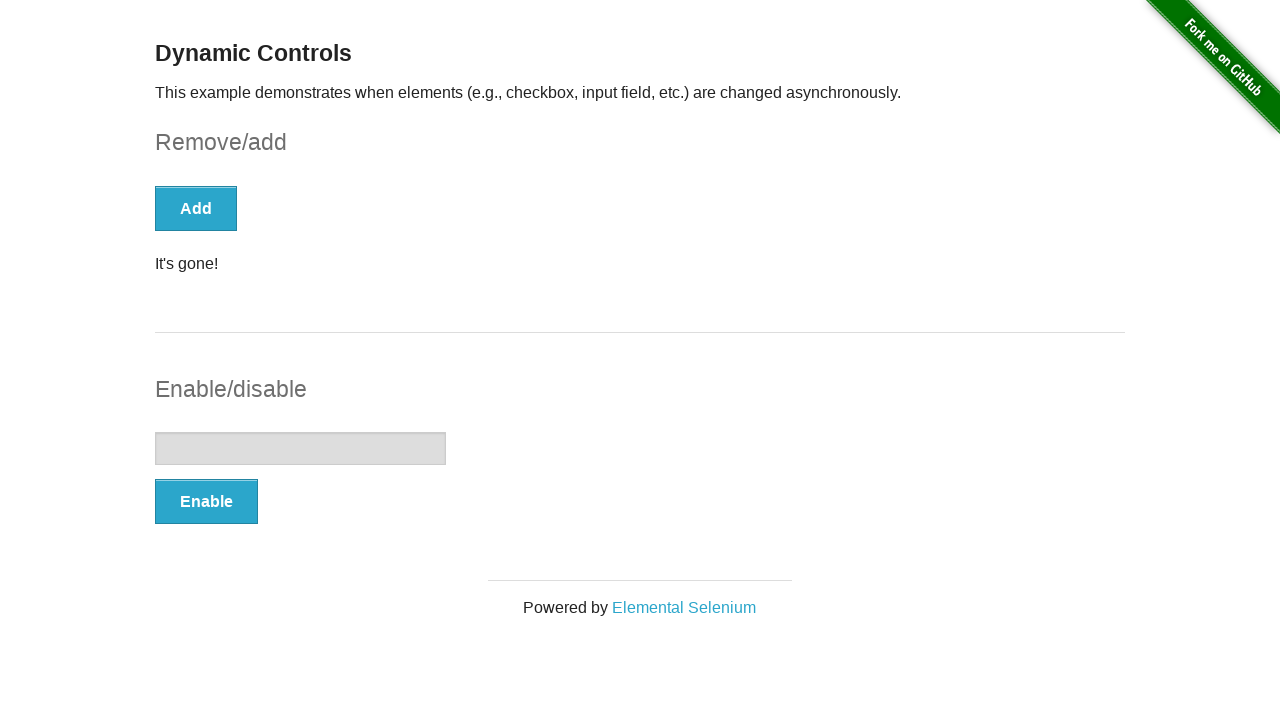

Clicked Enable button to enable the input at (206, 501) on button[onclick='swapInput()']
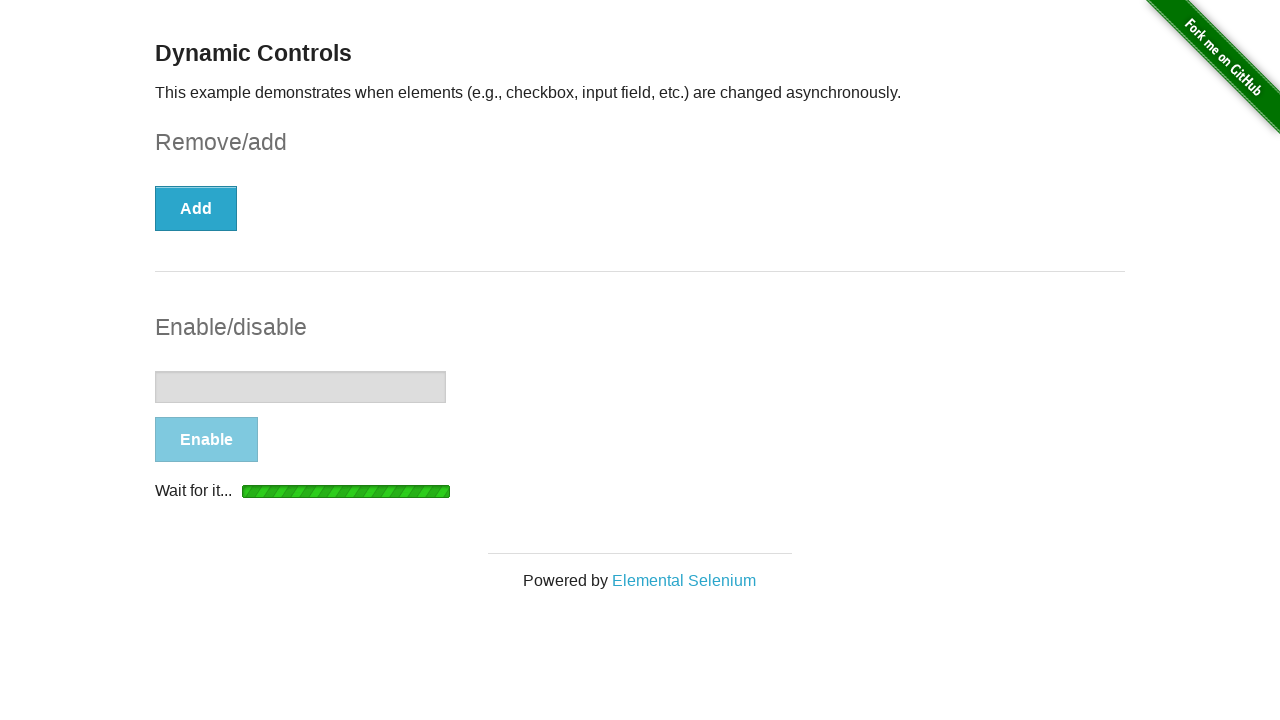

Text input became enabled
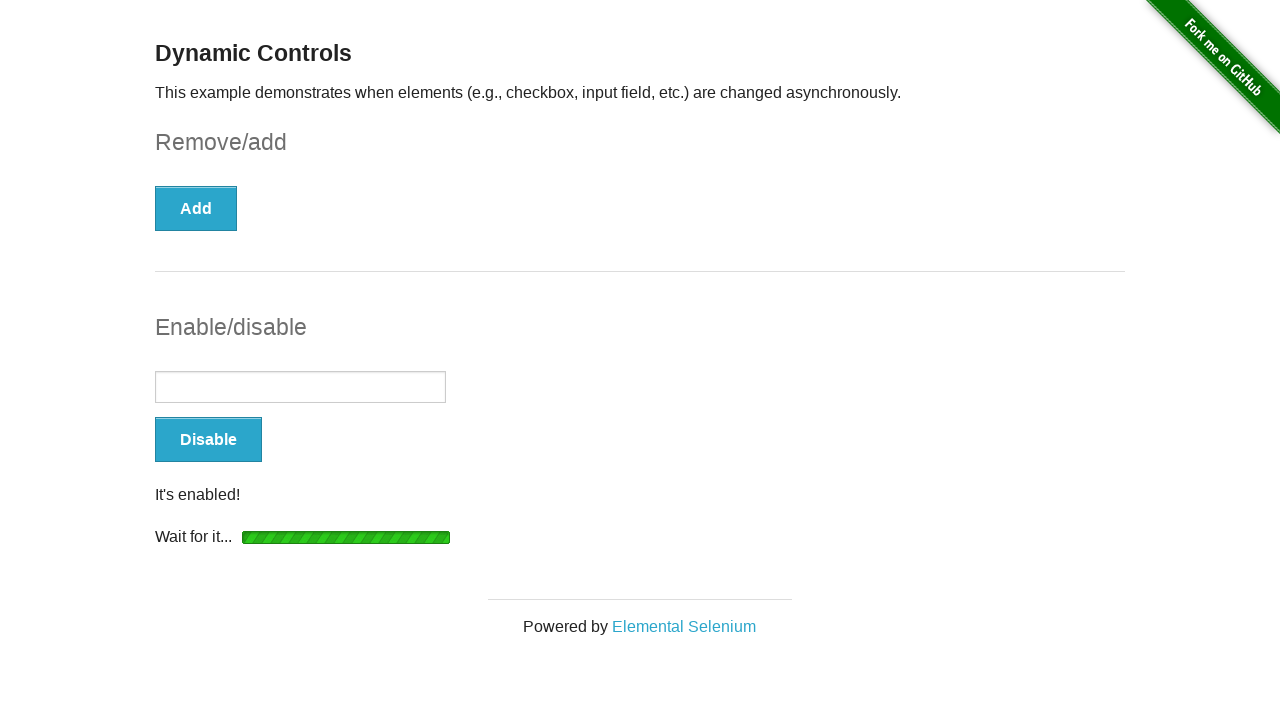

Filled text input with 'test' on #input-example input
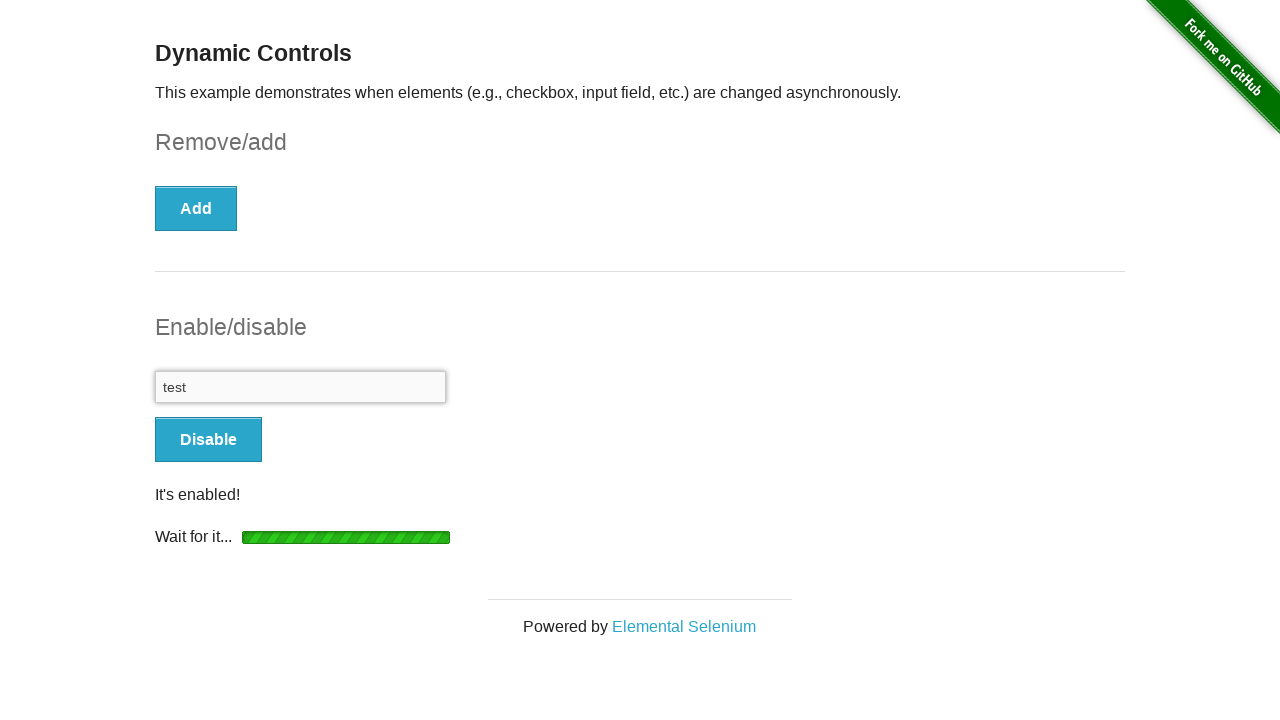

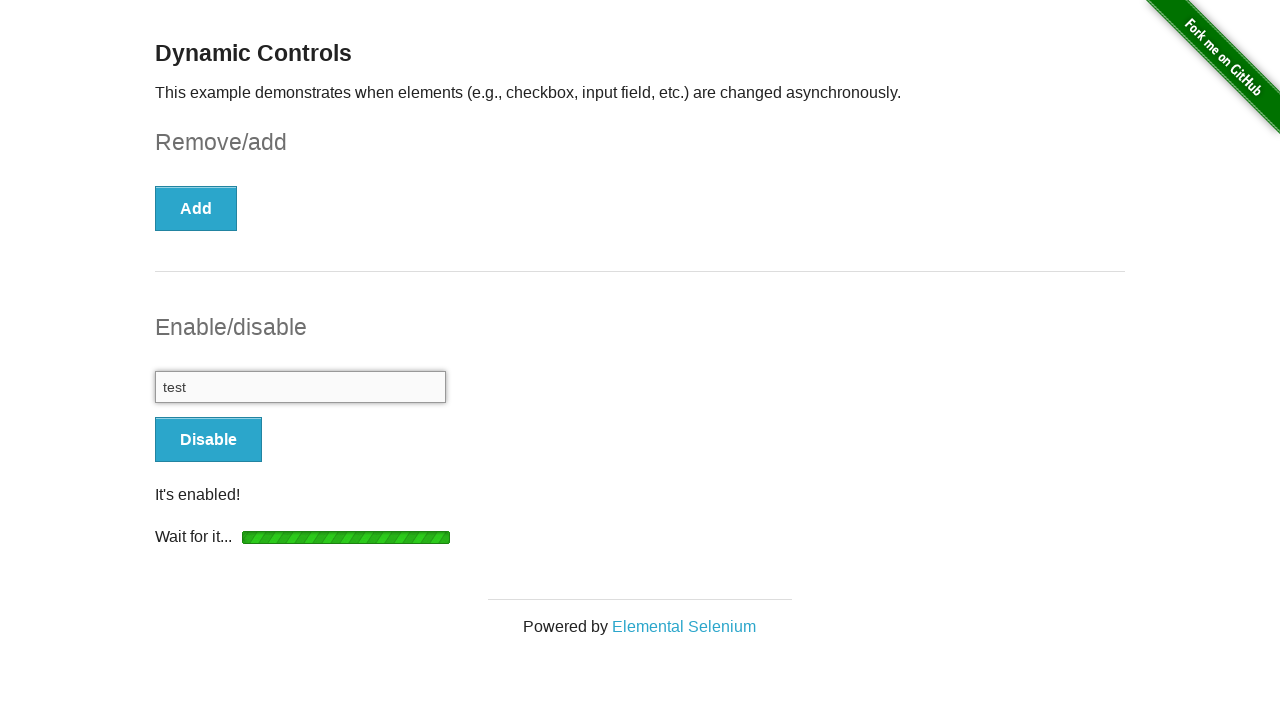